Tests highlighting a web element by temporarily changing its style to show a red dashed border, waiting for the visual effect, then reverting the style back to original.

Starting URL: http://the-internet.herokuapp.com/large

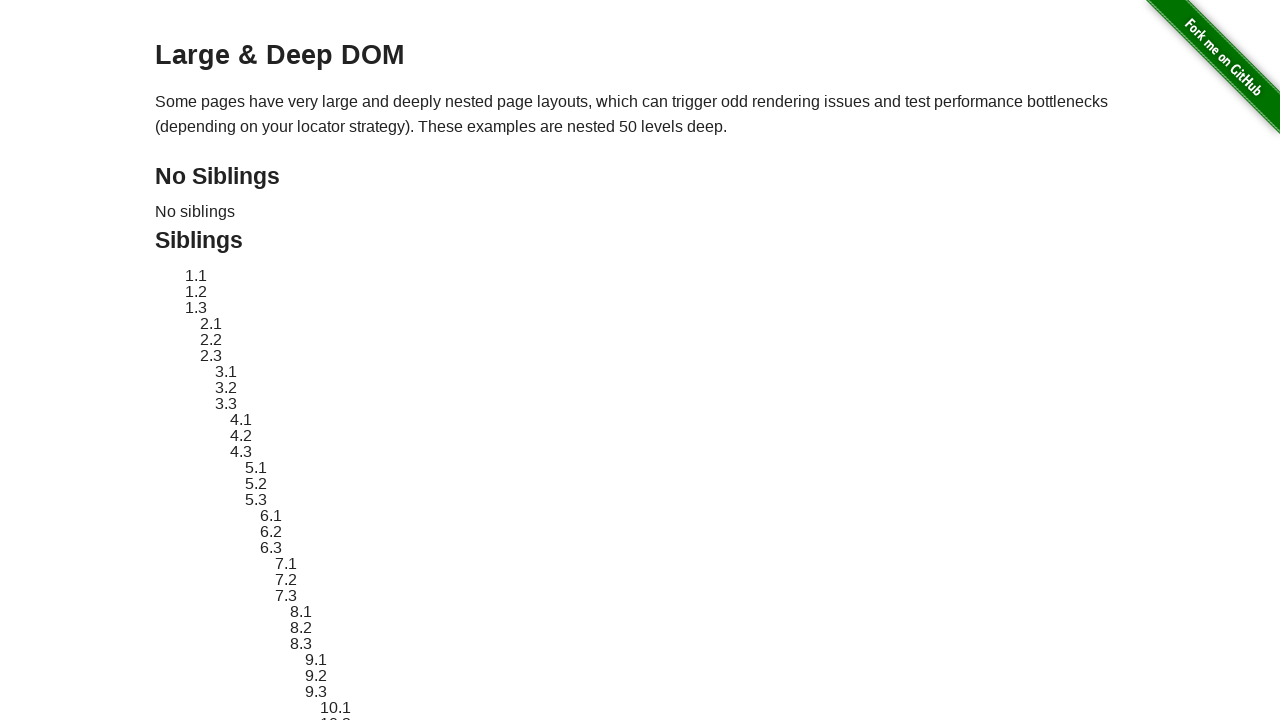

Waited for target element #sibling-2.3 to be present in DOM
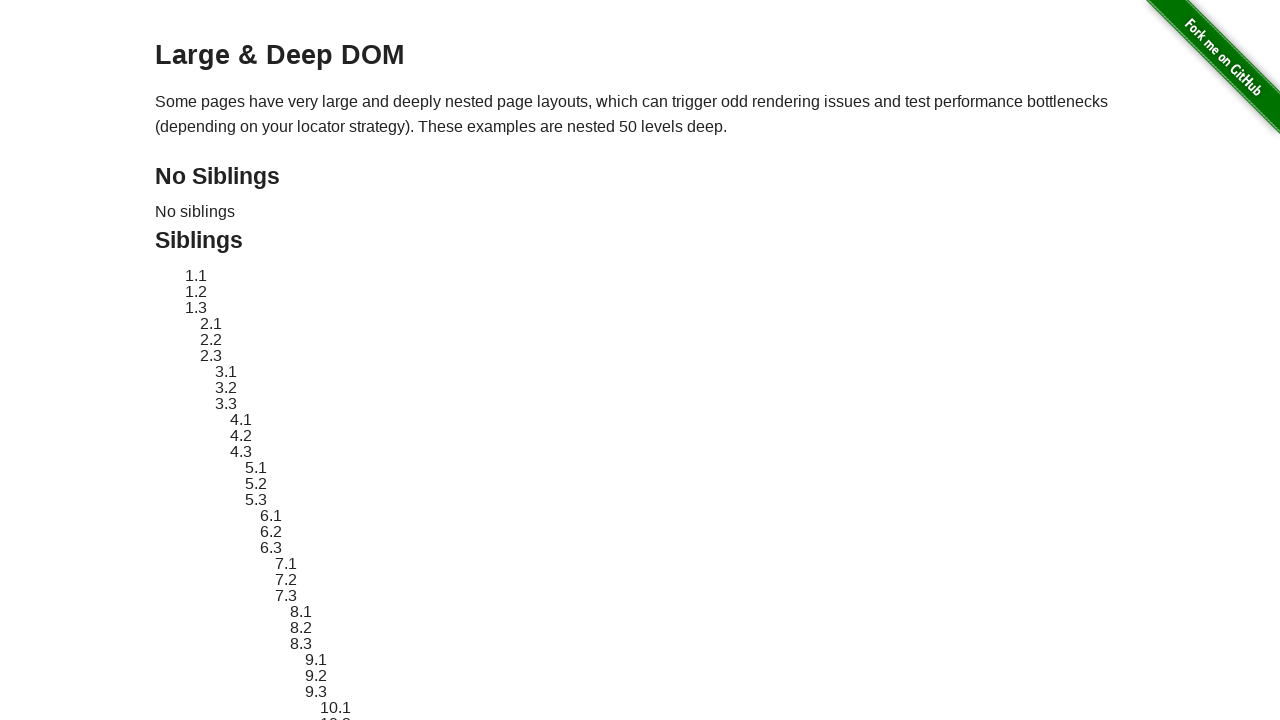

Located the target element #sibling-2.3
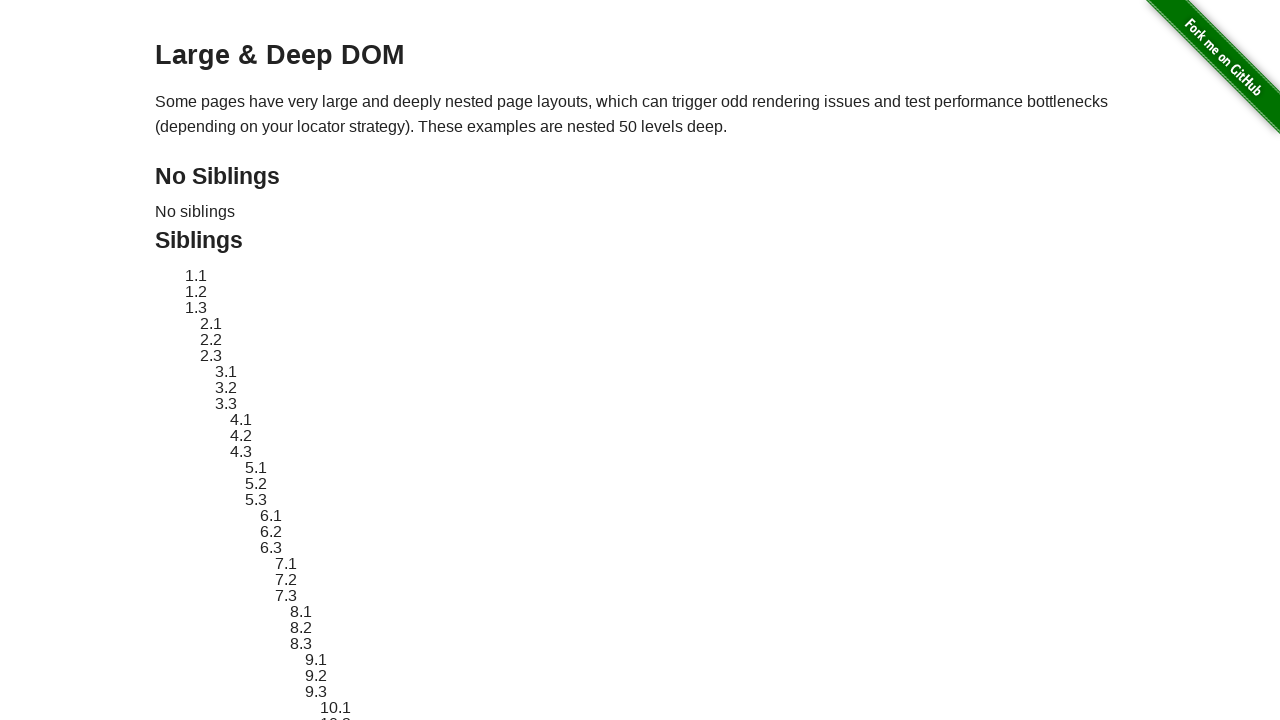

Retrieved original style attribute from target element
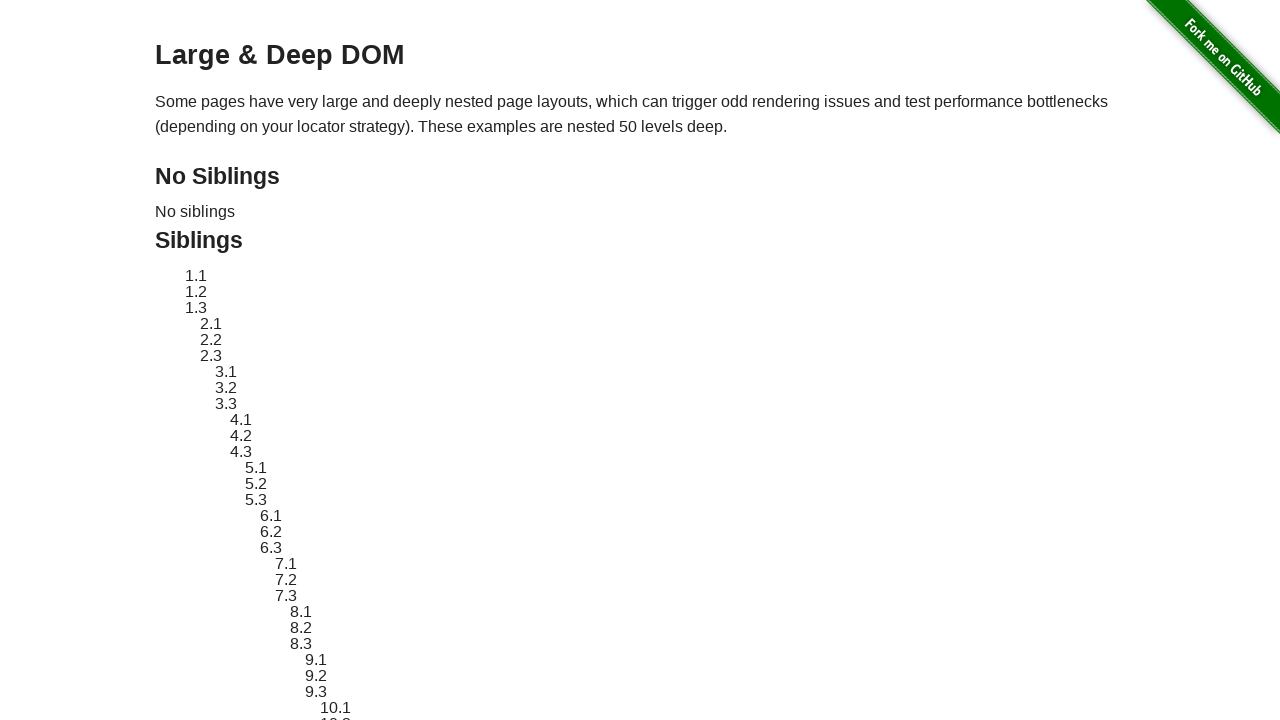

Applied red dashed border highlight style to target element
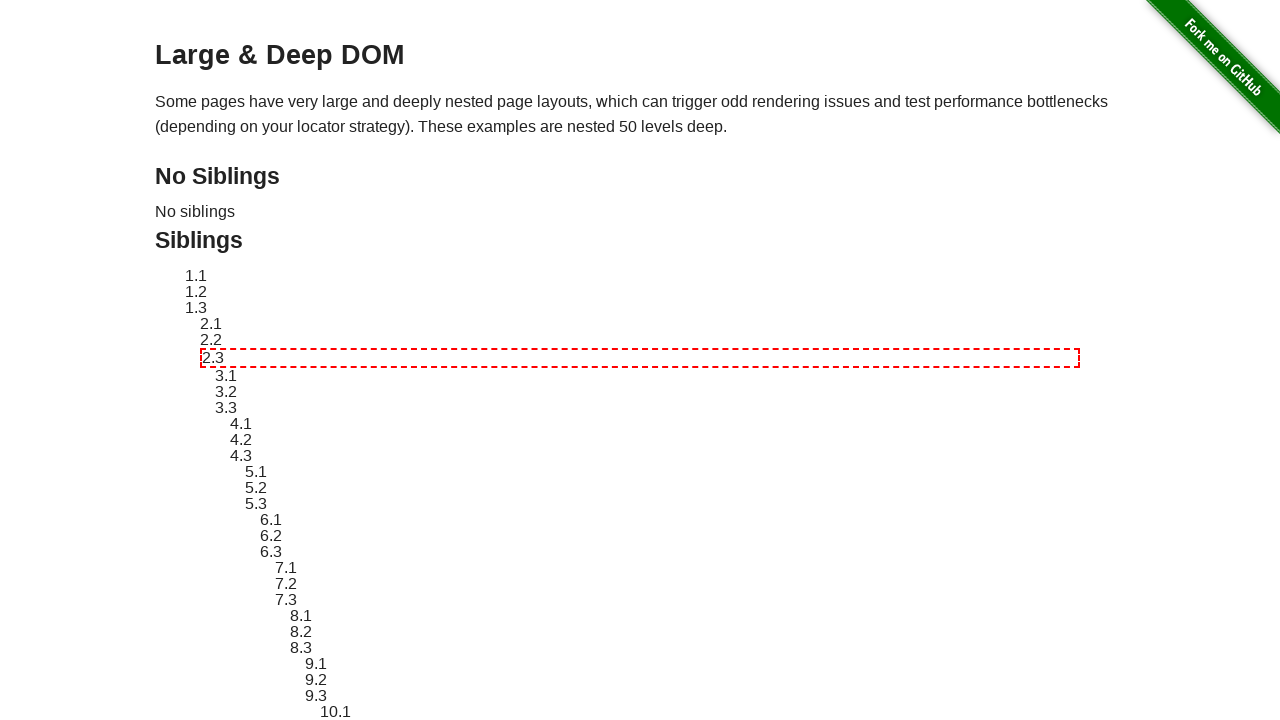

Waited 3 seconds to observe the highlight visual effect
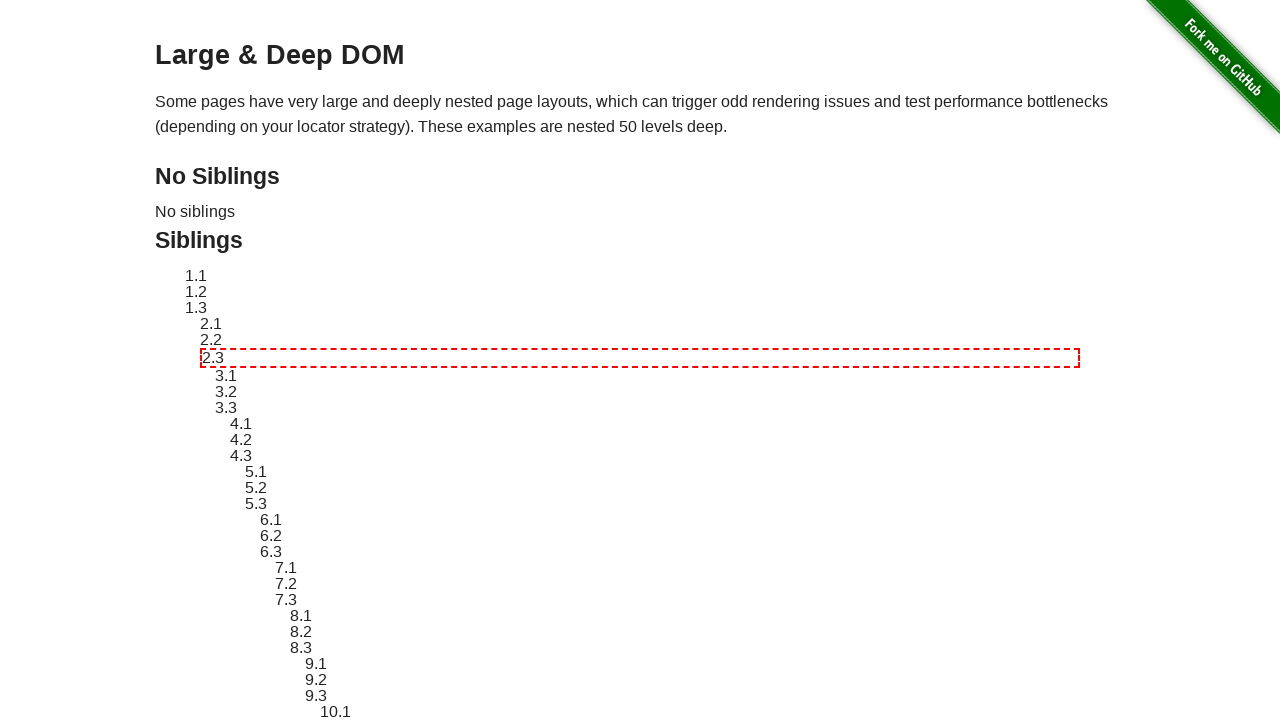

Reverted target element style back to original
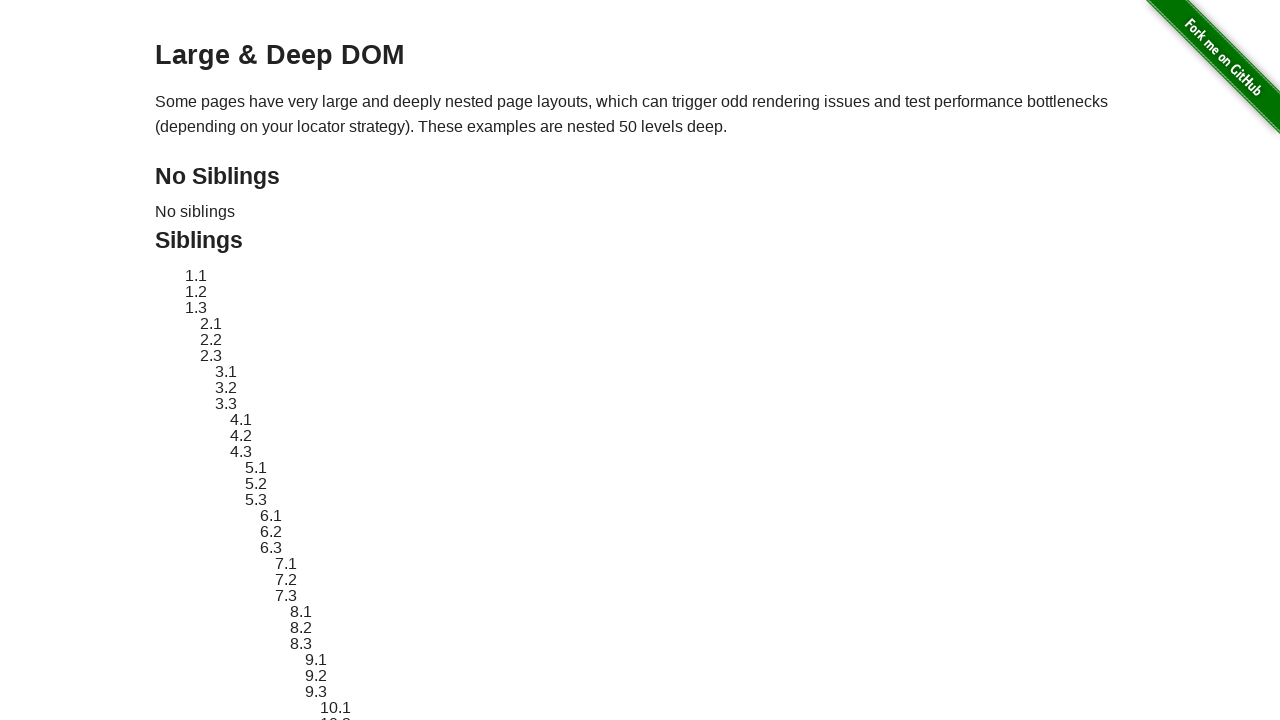

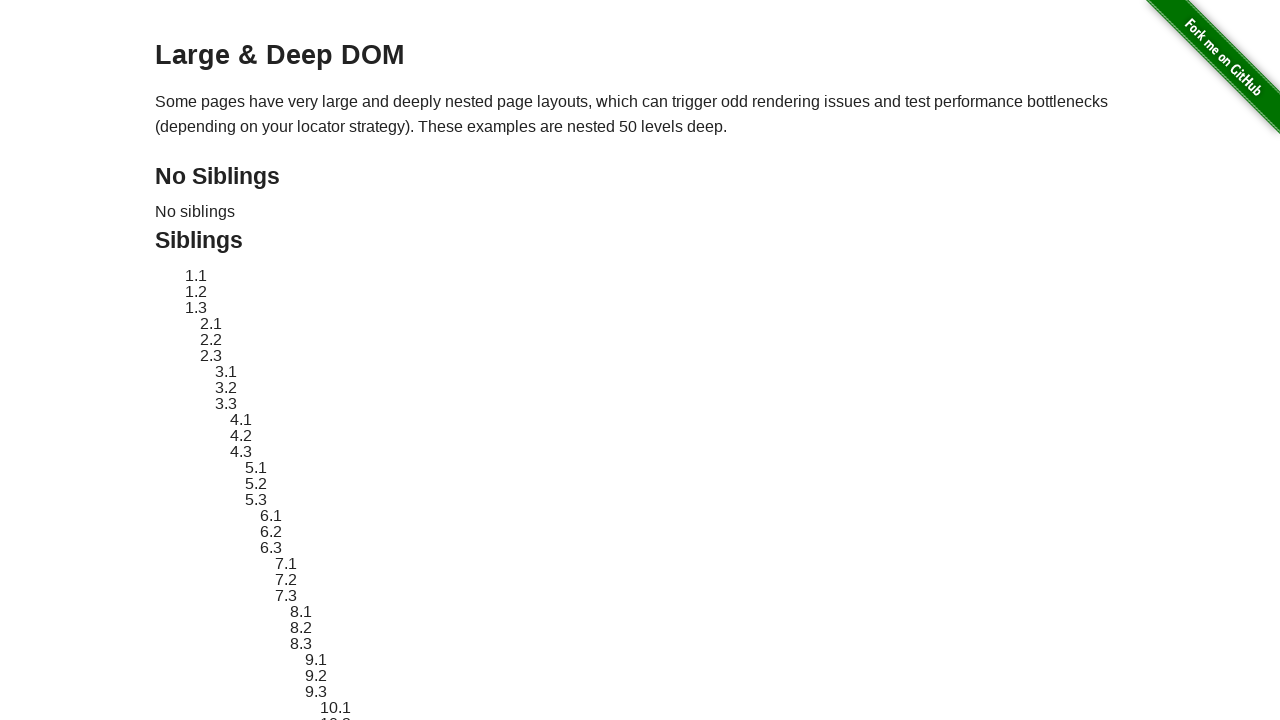